Navigates to Add/Remove Elements page, clicks add button, and verifies a delete button appears

Starting URL: https://the-internet.herokuapp.com/

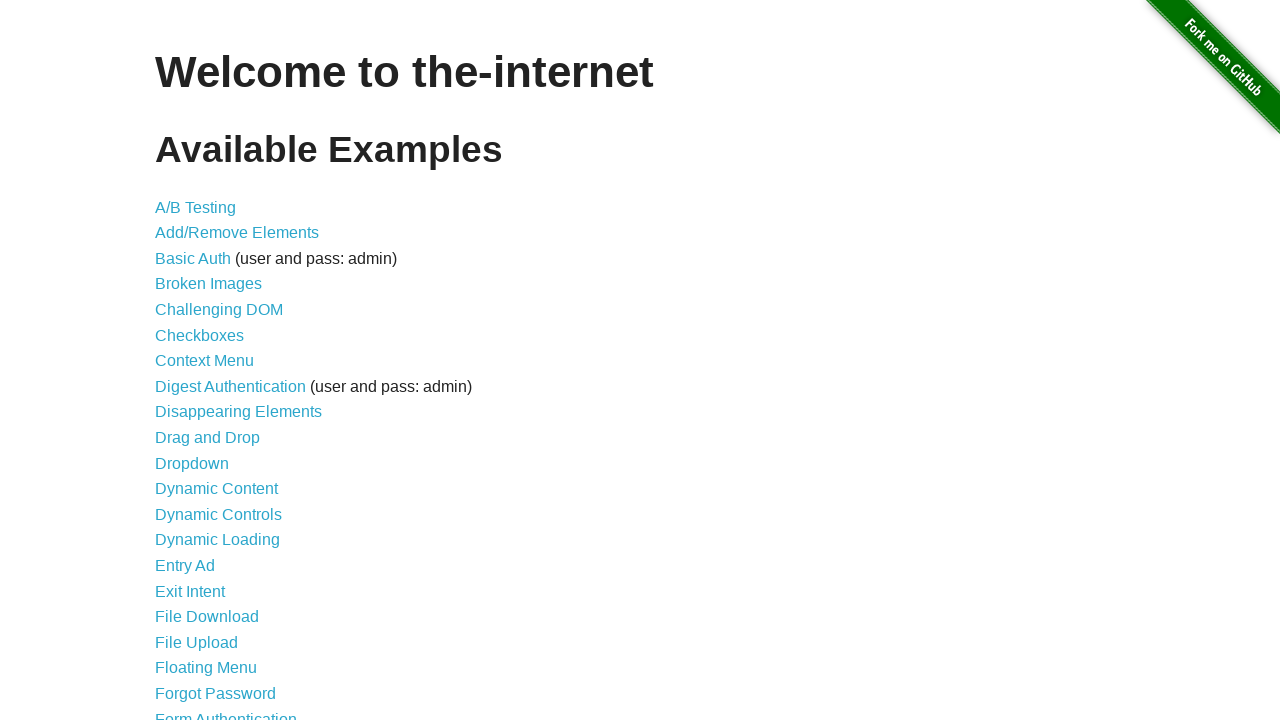

Clicked on Add/Remove Elements link at (237, 233) on li:nth-child(2) a
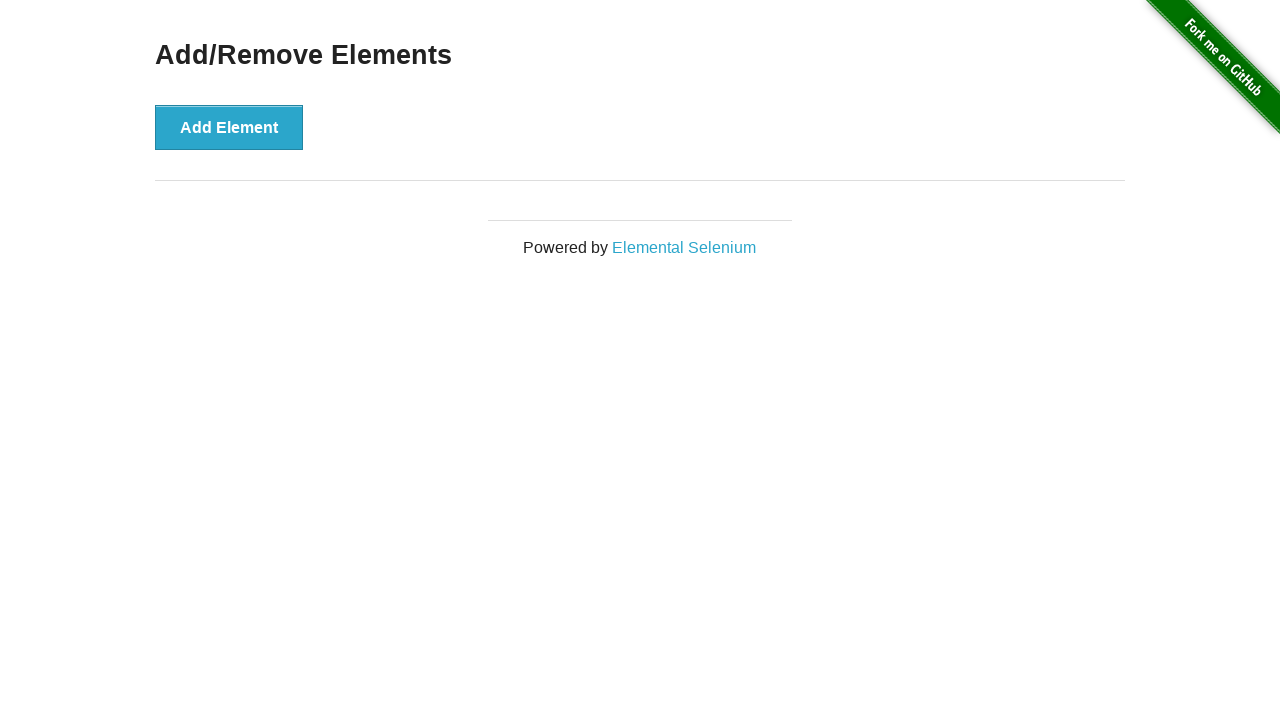

Clicked the Add Element button at (229, 127) on div.example button
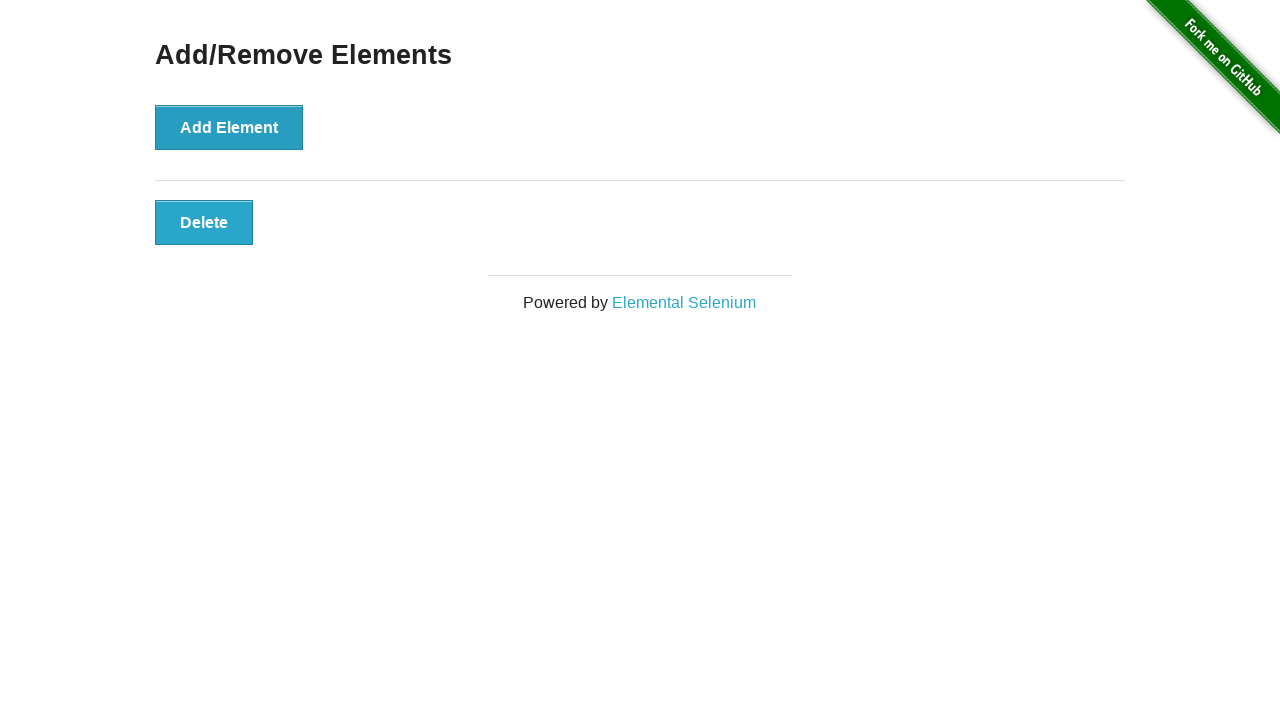

Delete button appeared after adding element
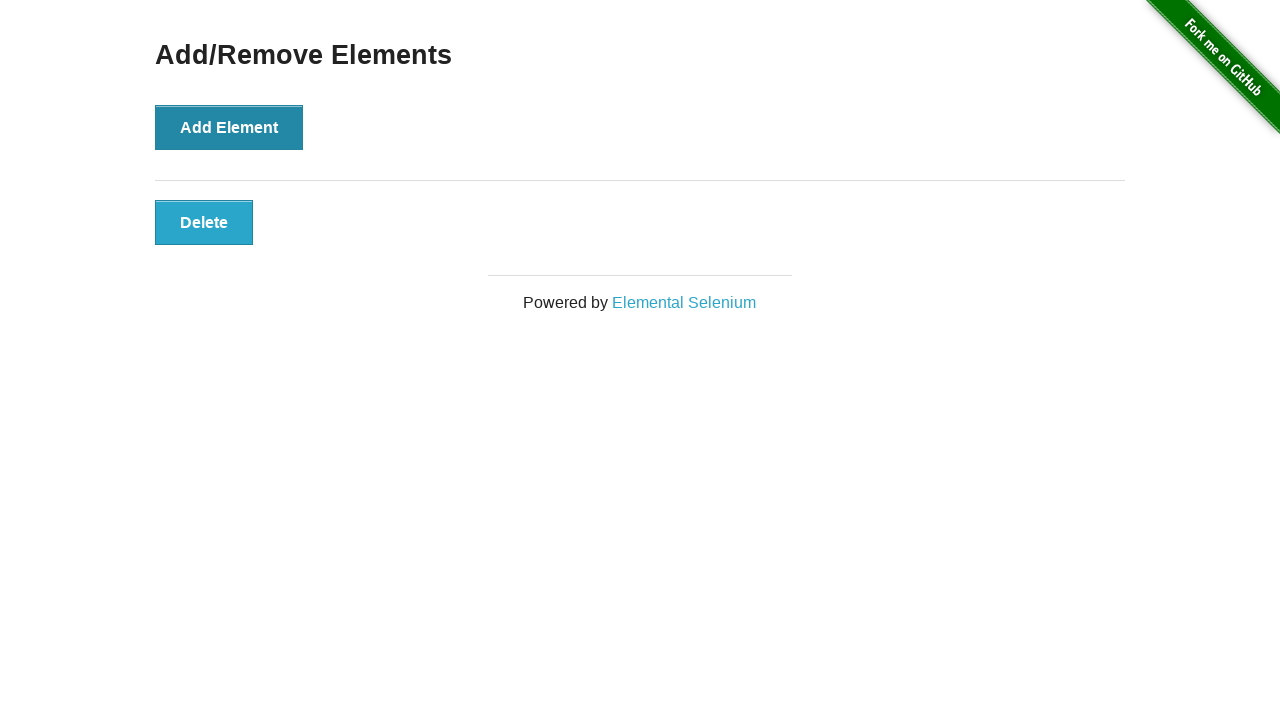

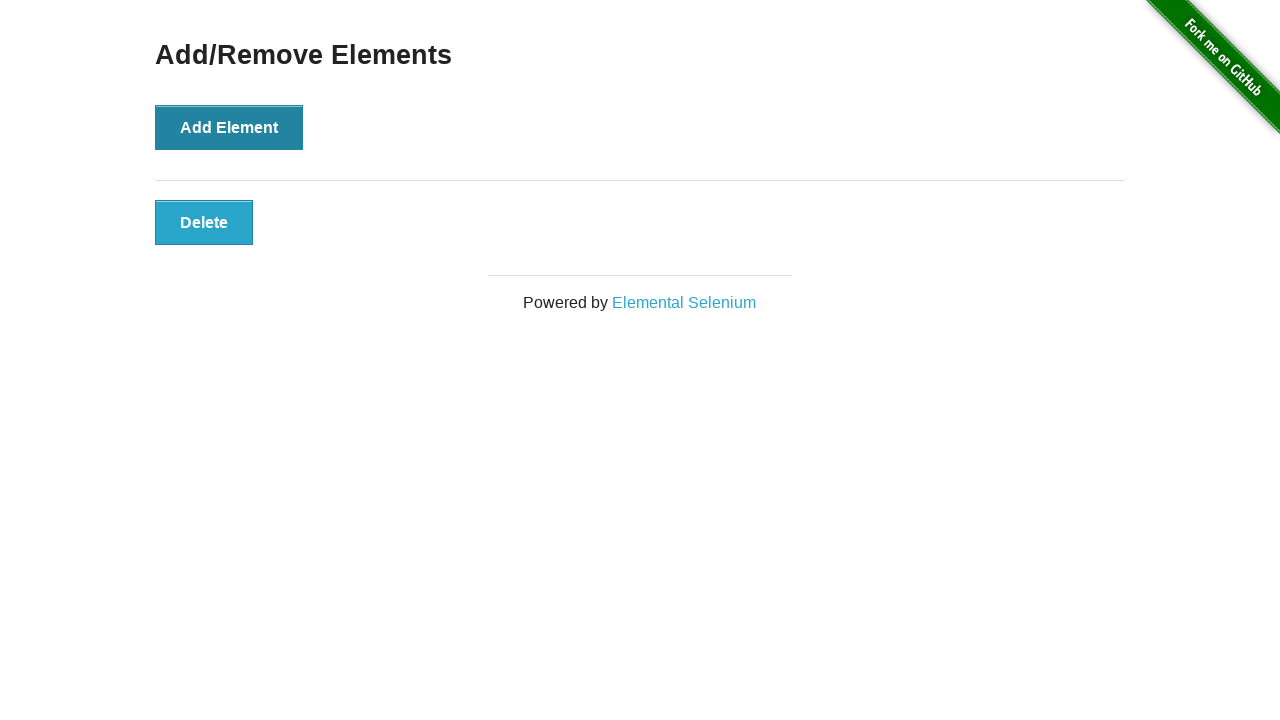